Tests handling a prompt JavaScript alert by clicking the trigger button, entering a custom message into the prompt, and accepting it.

Starting URL: https://v1.training-support.net/selenium/javascript-alerts

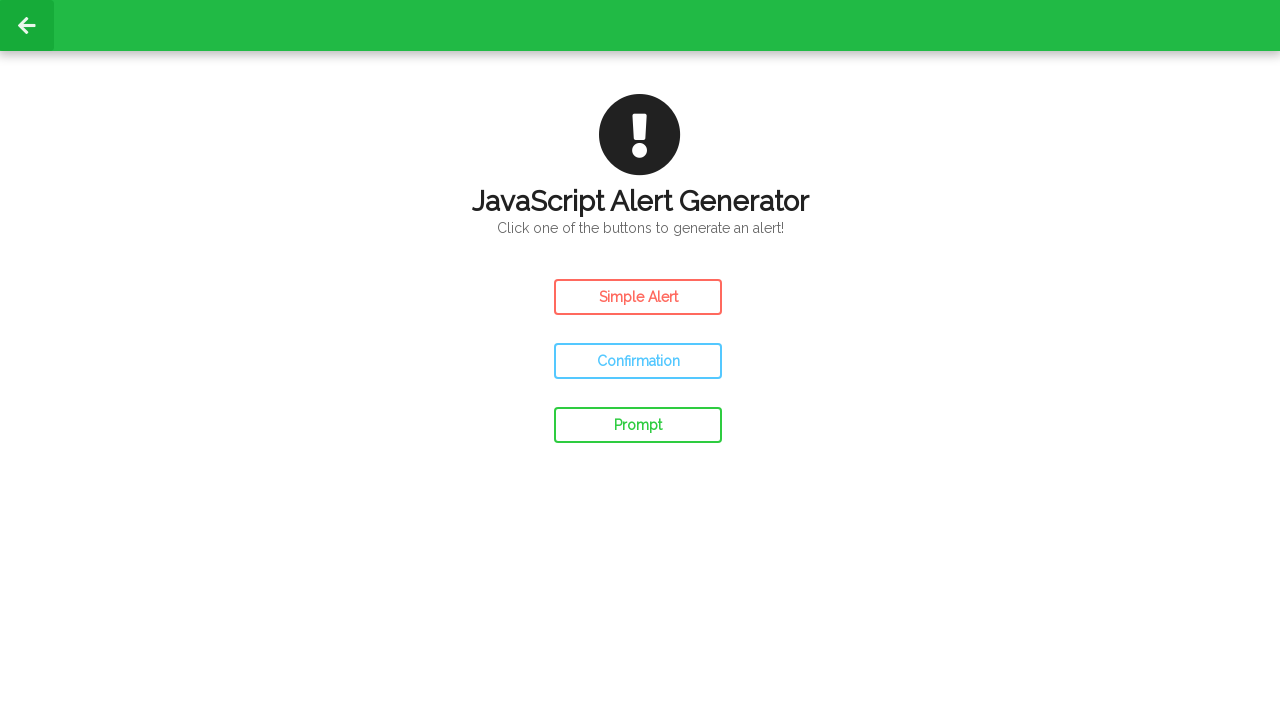

Set up dialog handler to accept prompt with custom message
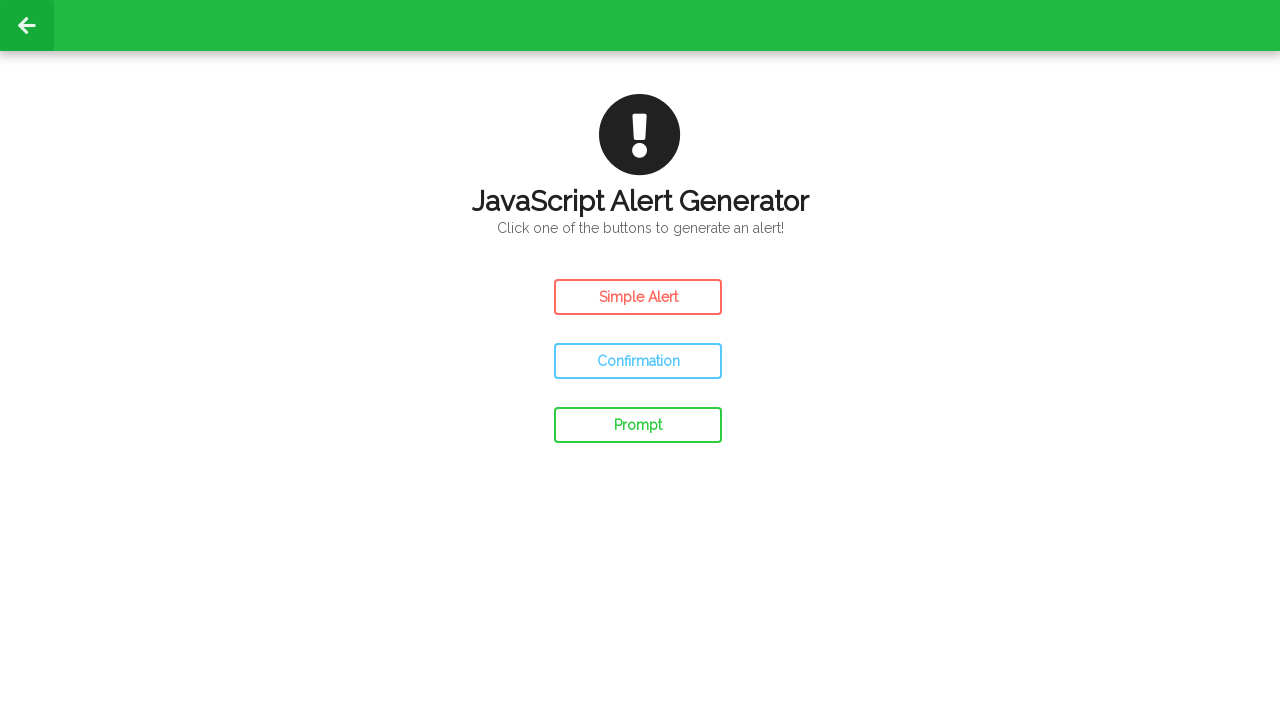

Clicked the Prompt Alert button at (638, 425) on #prompt
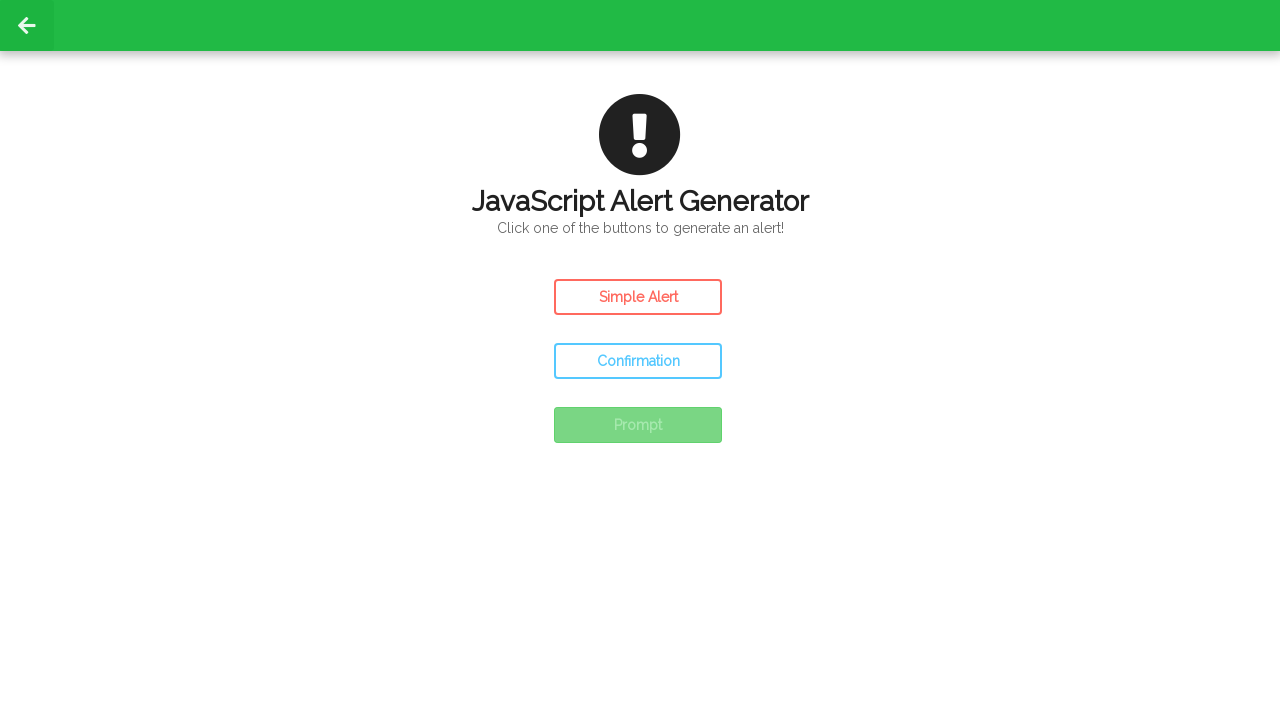

Waited for page updates after prompt acceptance
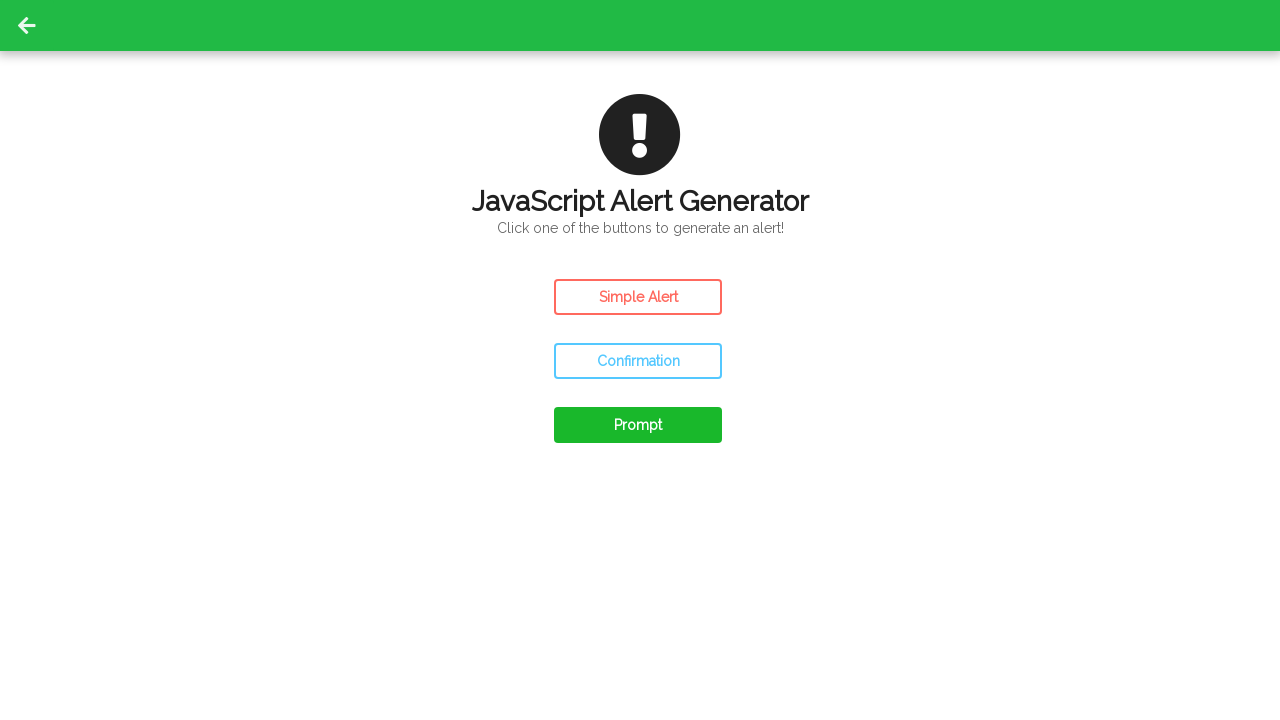

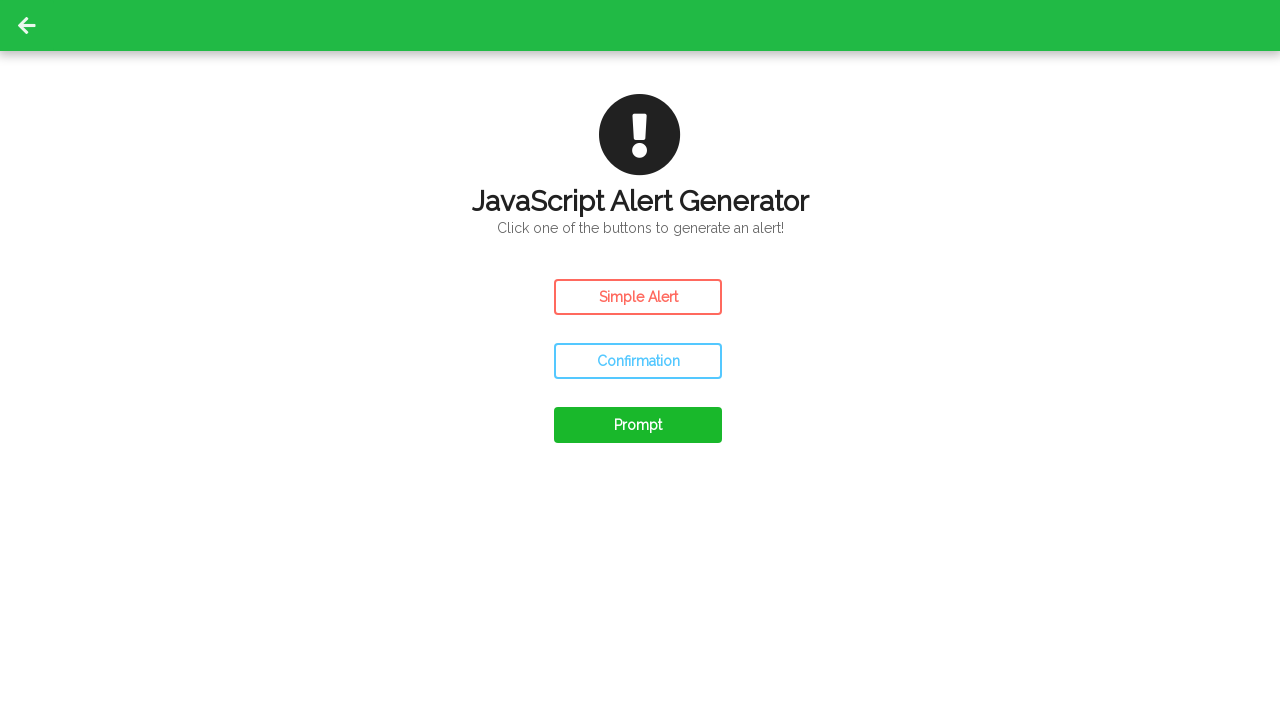